Tests iframe navigation and interaction by switching between nested iframes and a single iframe, filling text inputs within each frame, and then navigating to a WebTable page.

Starting URL: https://demo.automationtesting.in/Frames.html

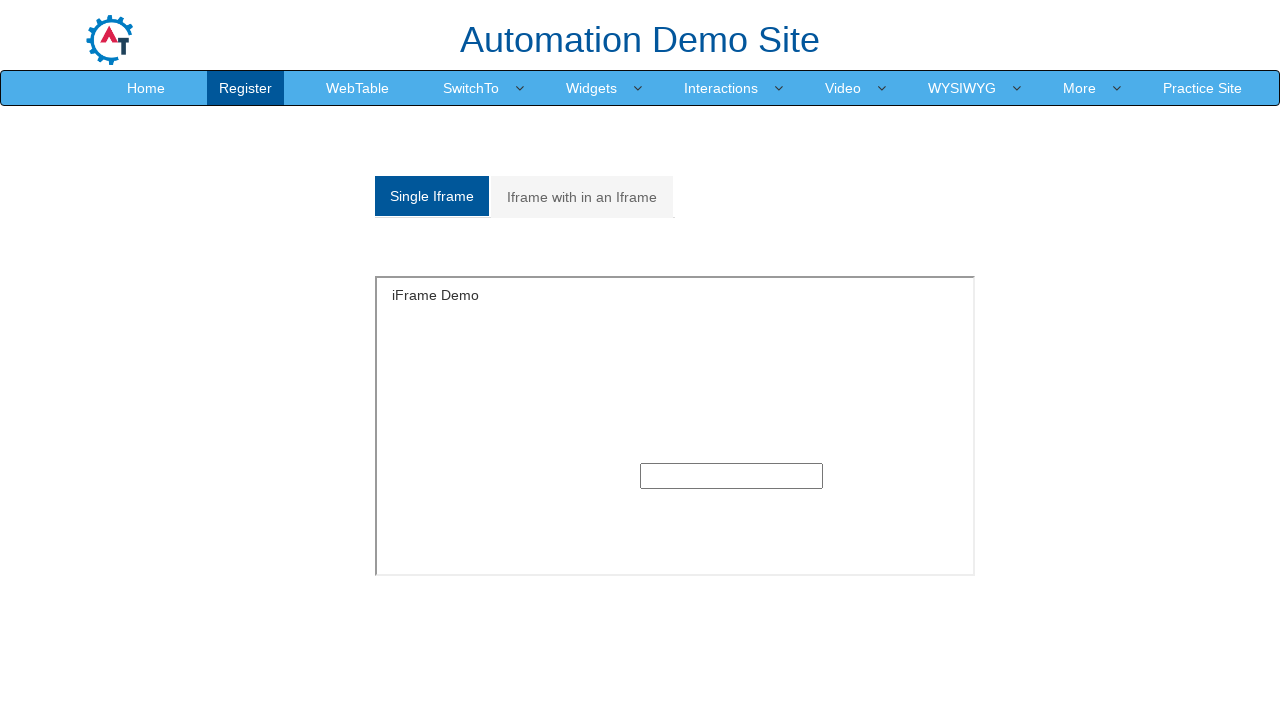

Clicked on 'Iframe with in an Iframe' tab at (582, 197) on xpath=//a[normalize-space()='Iframe with in an Iframe']
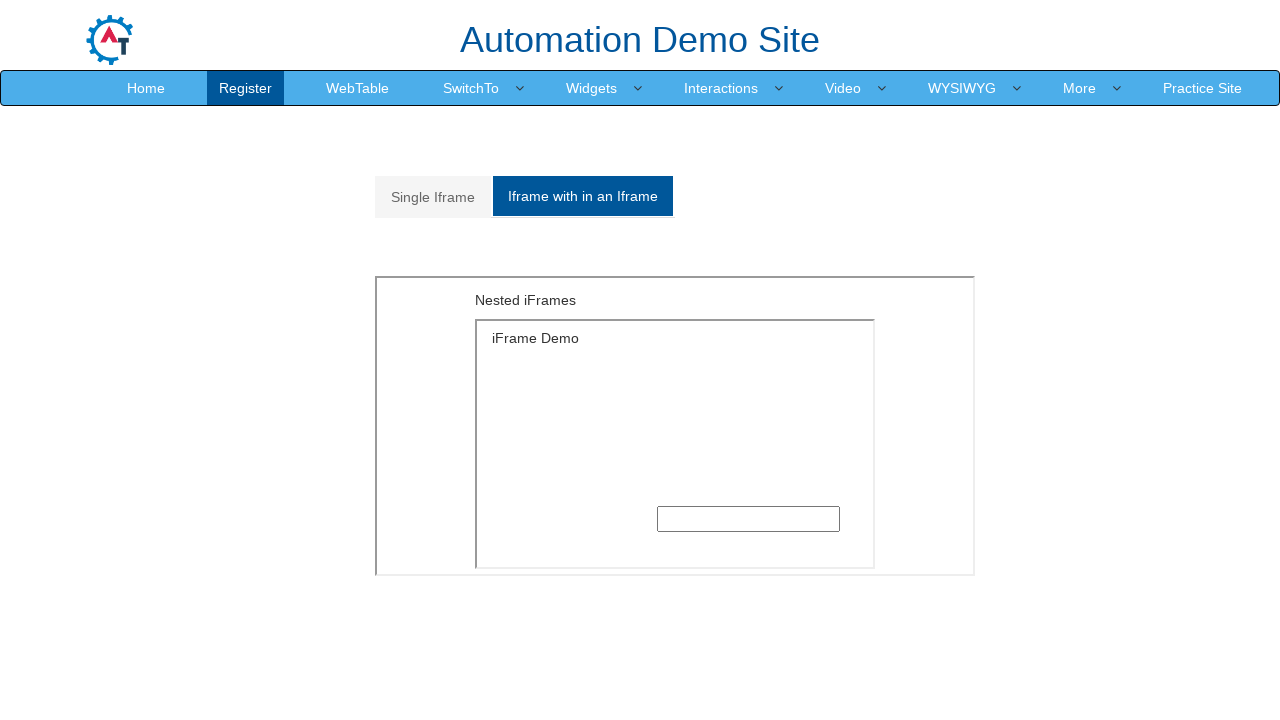

Located outer iframe with src='MultipleFrames.html'
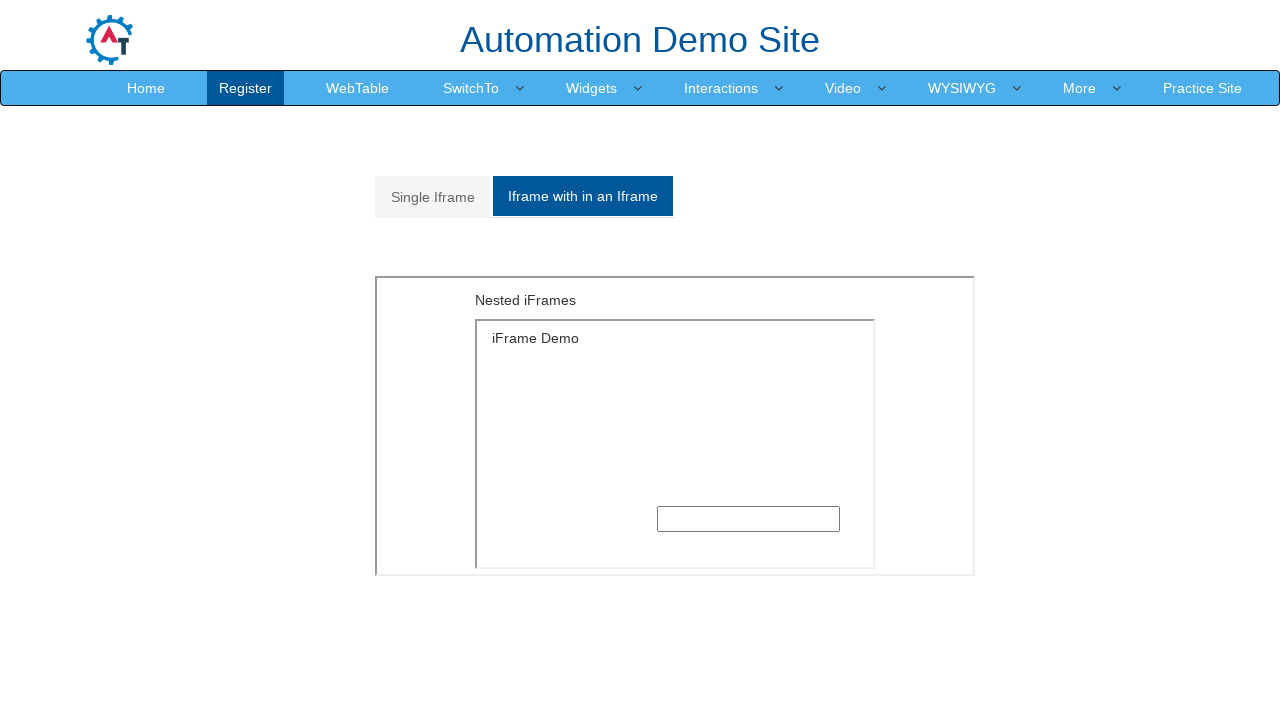

Located inner iframe within outer iframe
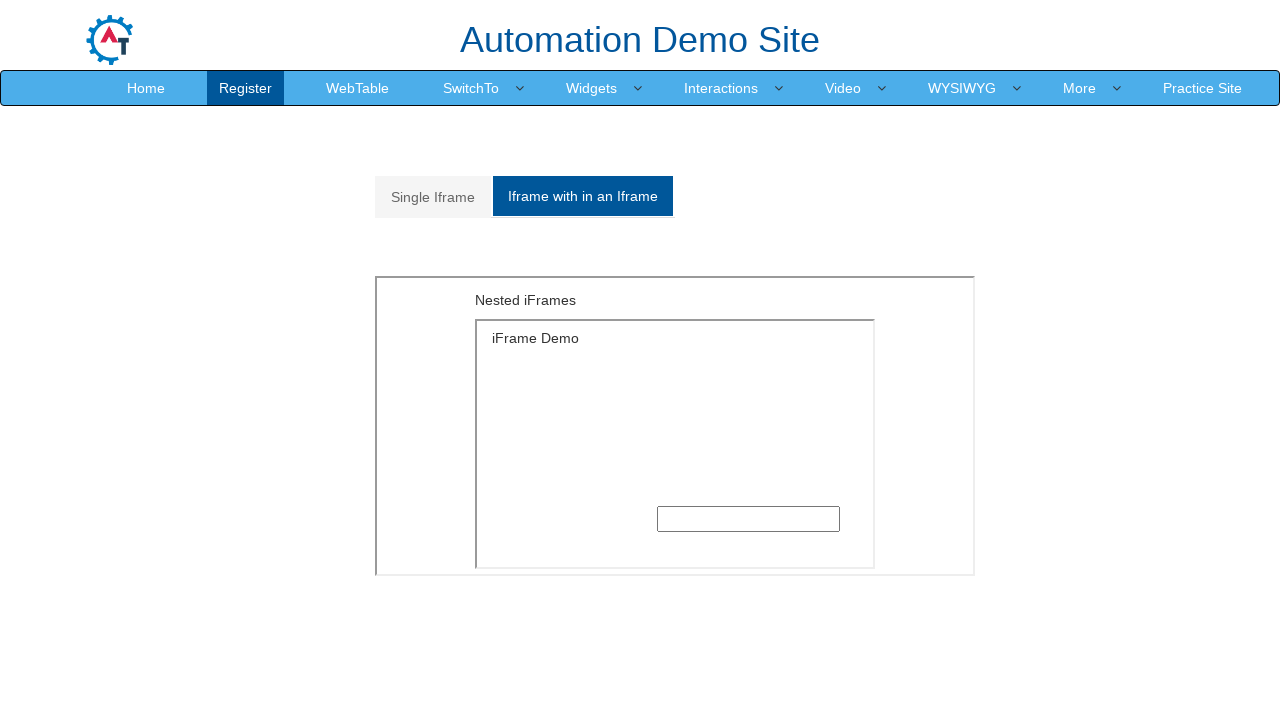

Filled inner iframe text input with 'Welcome Inner Frame' on xpath=//iframe[@src='MultipleFrames.html'] >> internal:control=enter-frame >> if
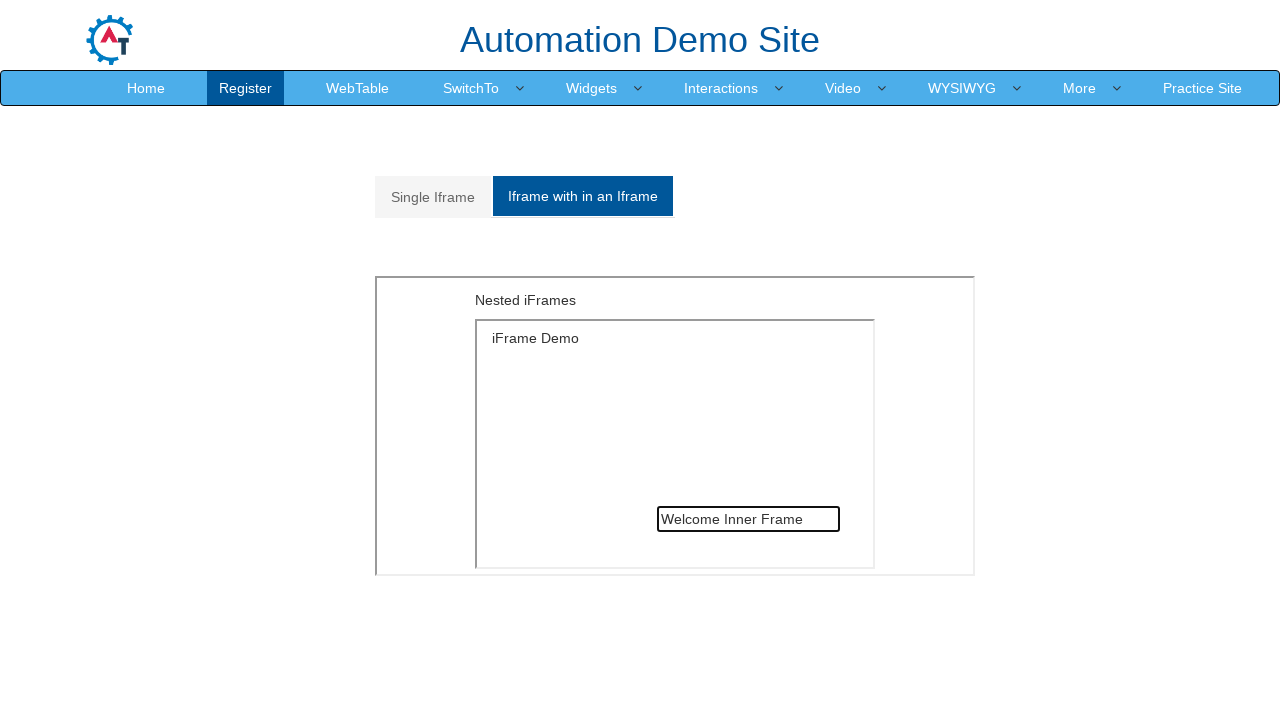

Waited 2 seconds for visibility
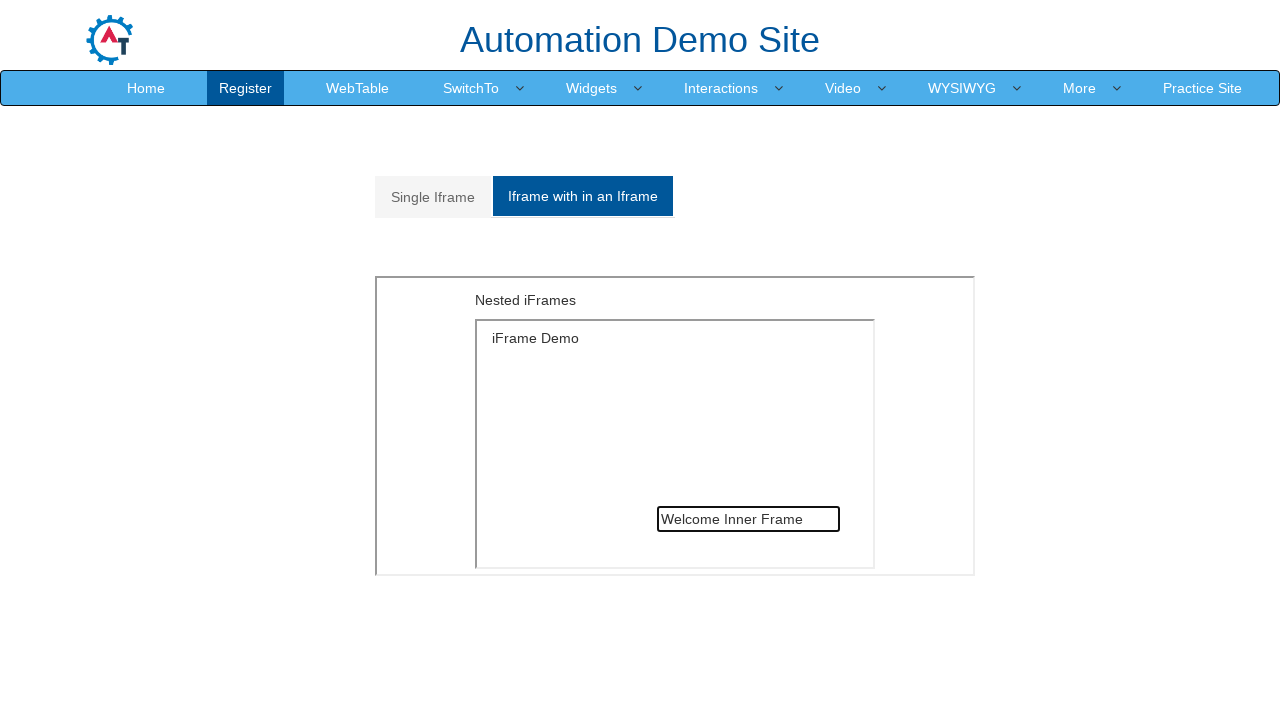

Clicked on 'Single Iframe' tab at (433, 197) on xpath=//a[normalize-space()='Single Iframe']
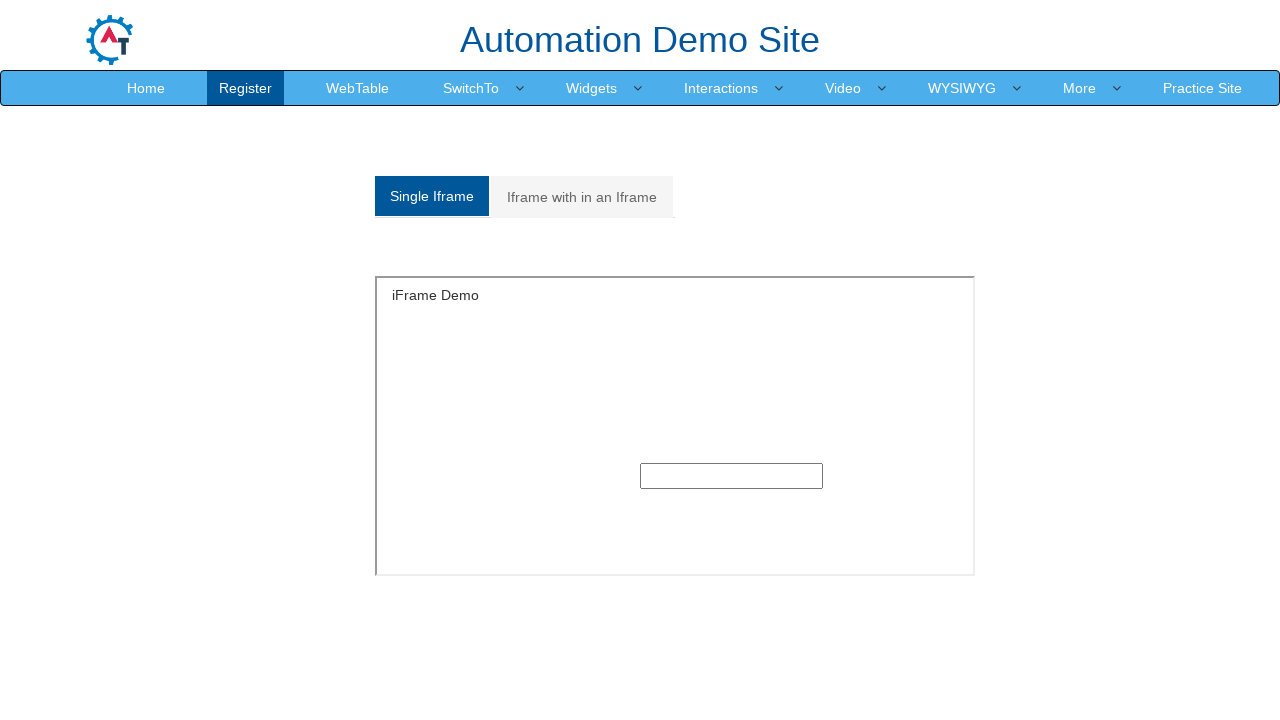

Located single iframe with id='singleframe'
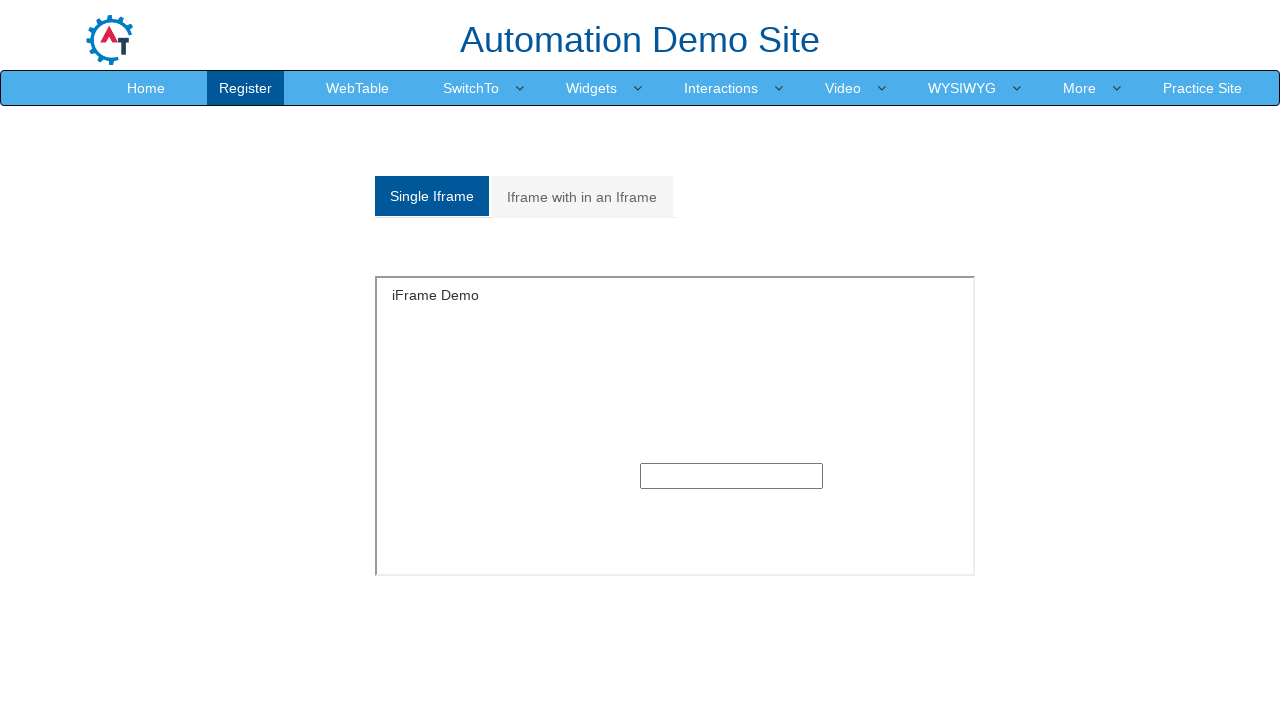

Filled single iframe text input with 'Welcome Single Frame' on #singleframe >> internal:control=enter-frame >> xpath=//input[@type='text']
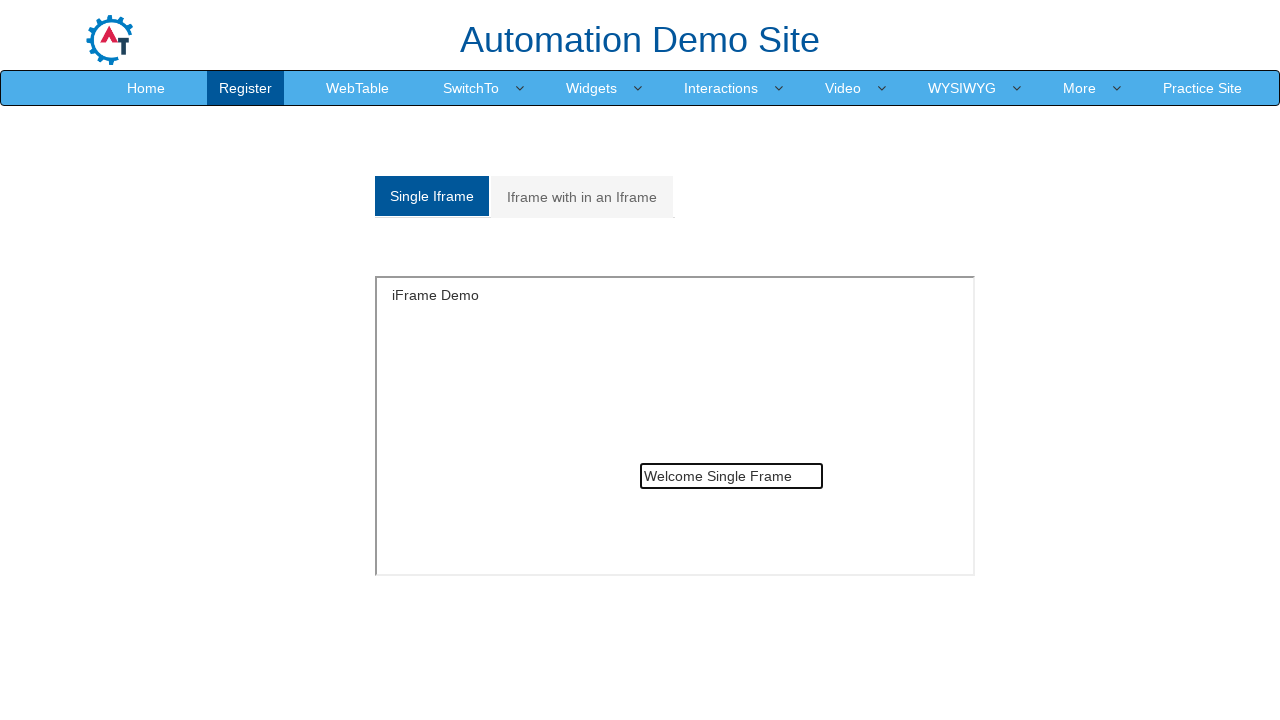

Clicked on 'WebTable' link to navigate to WebTable page at (358, 88) on xpath=//a[normalize-space()='WebTable']
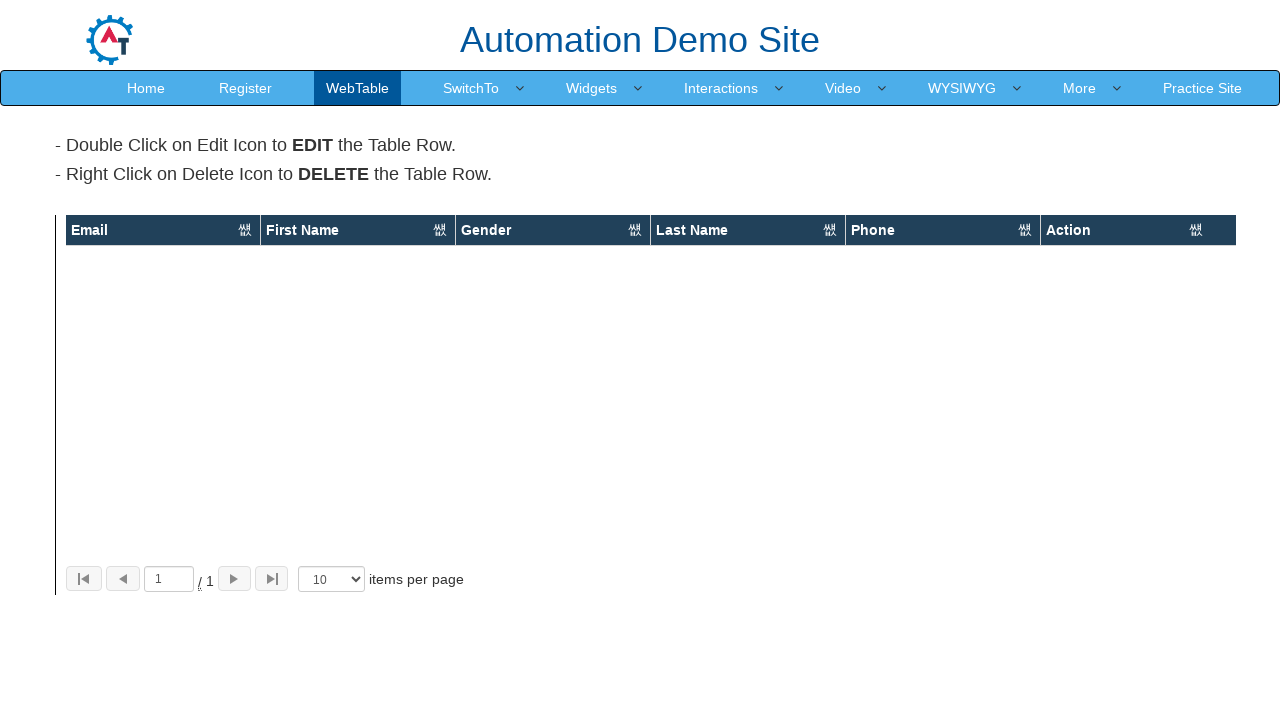

Waited 2 seconds for WebTable page navigation to complete
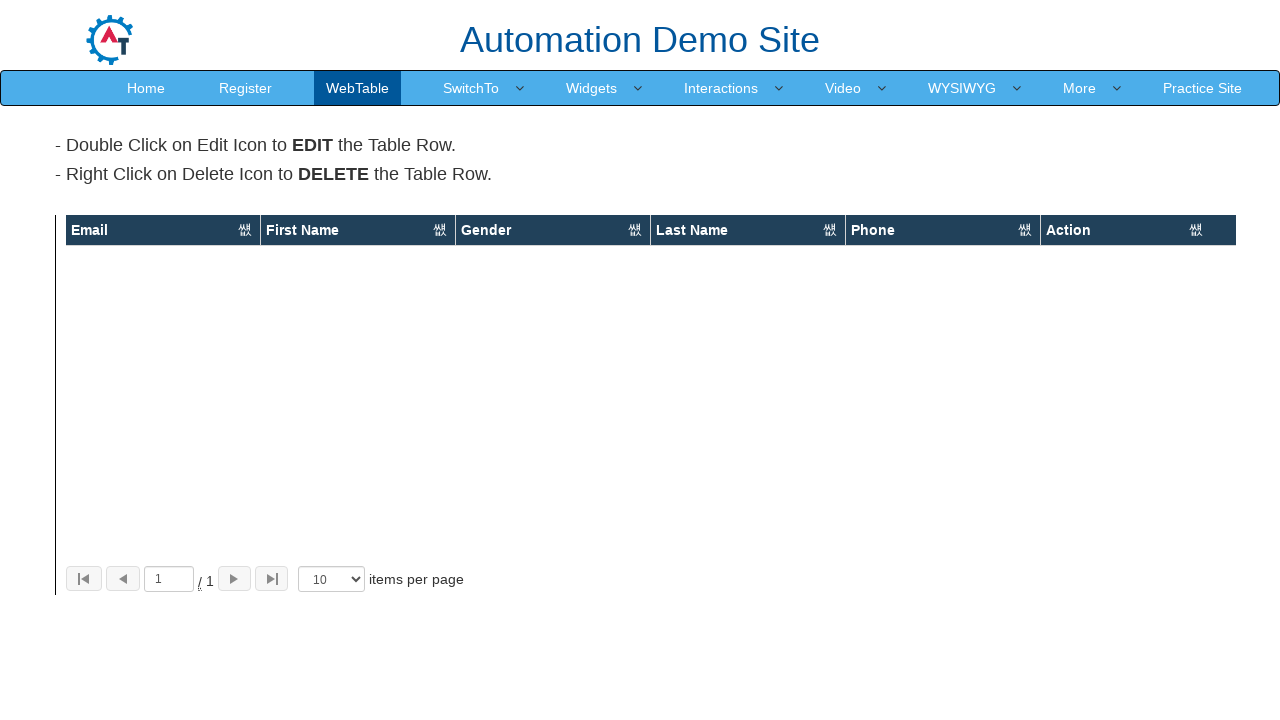

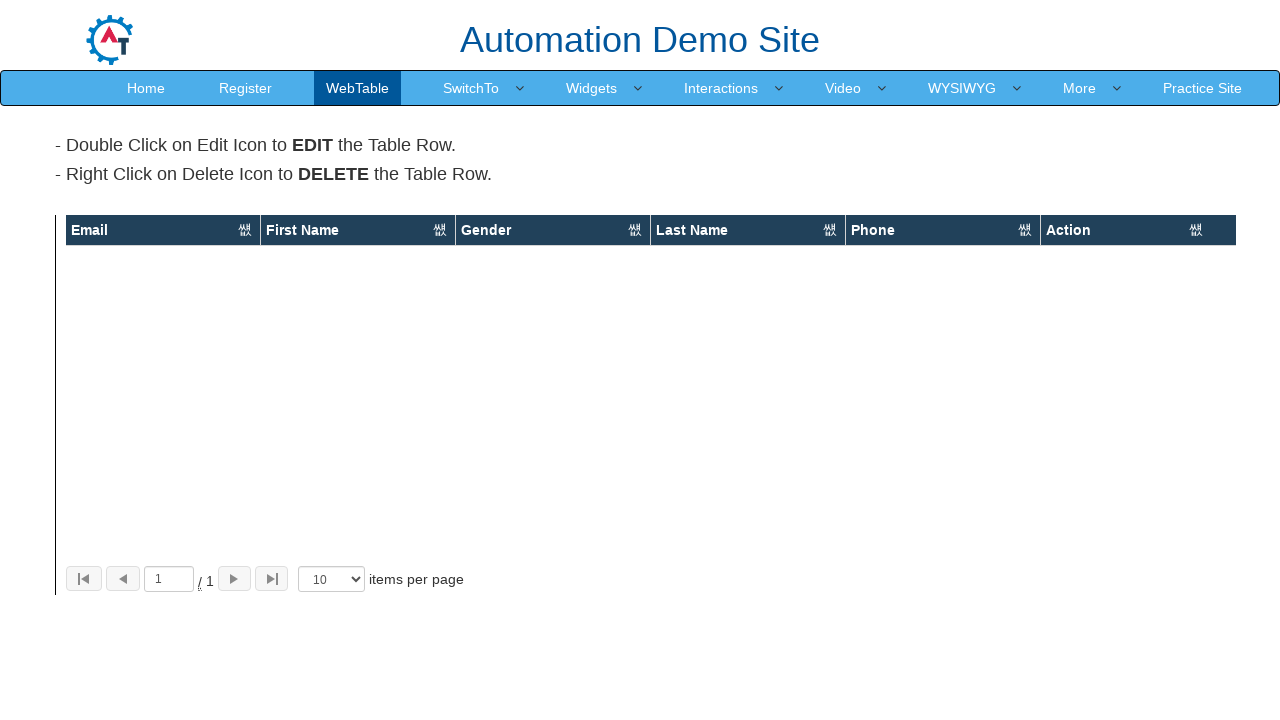